Opens a new window by clicking a button

Starting URL: https://demo.automationtesting.in/Windows.html

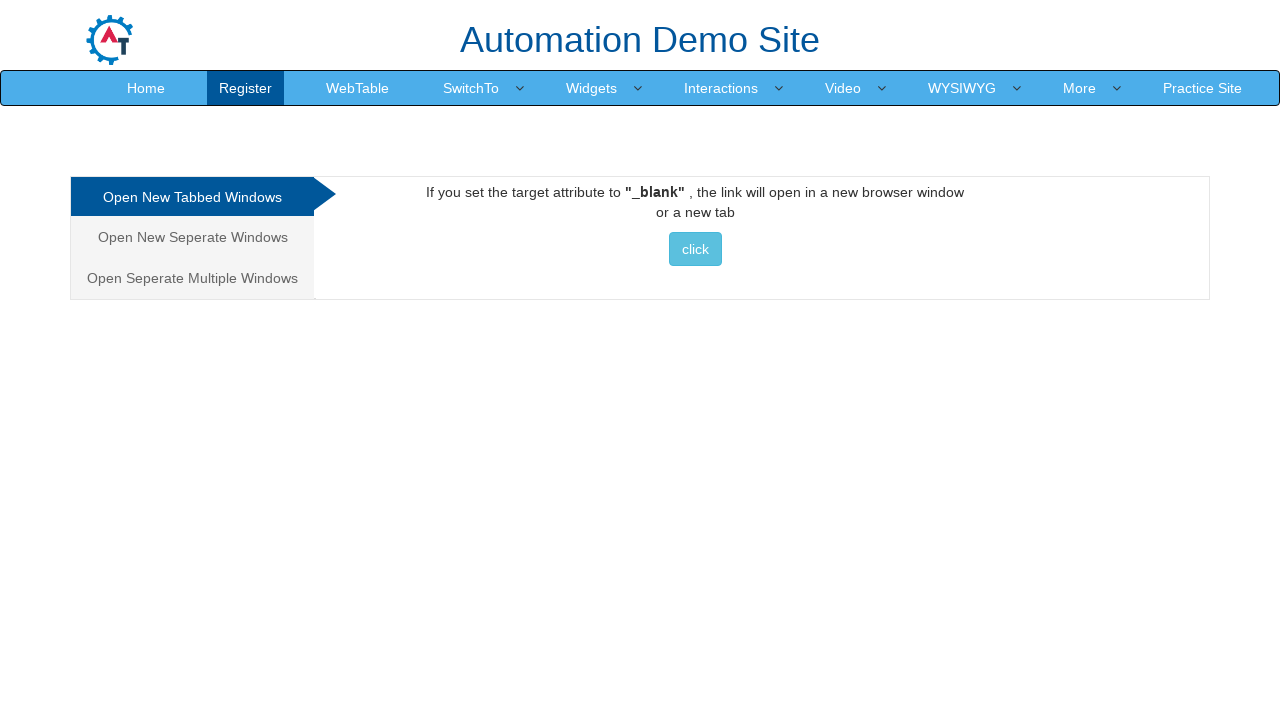

Clicked button to open new window at (695, 249) on text=click
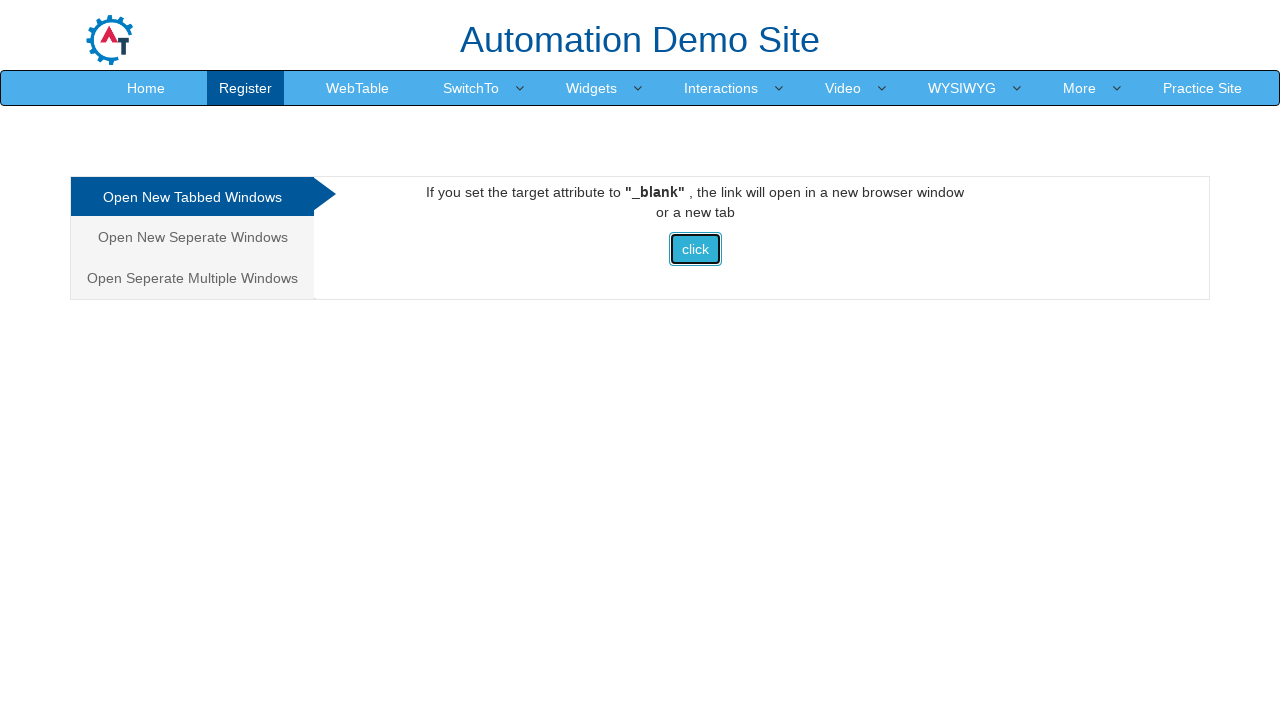

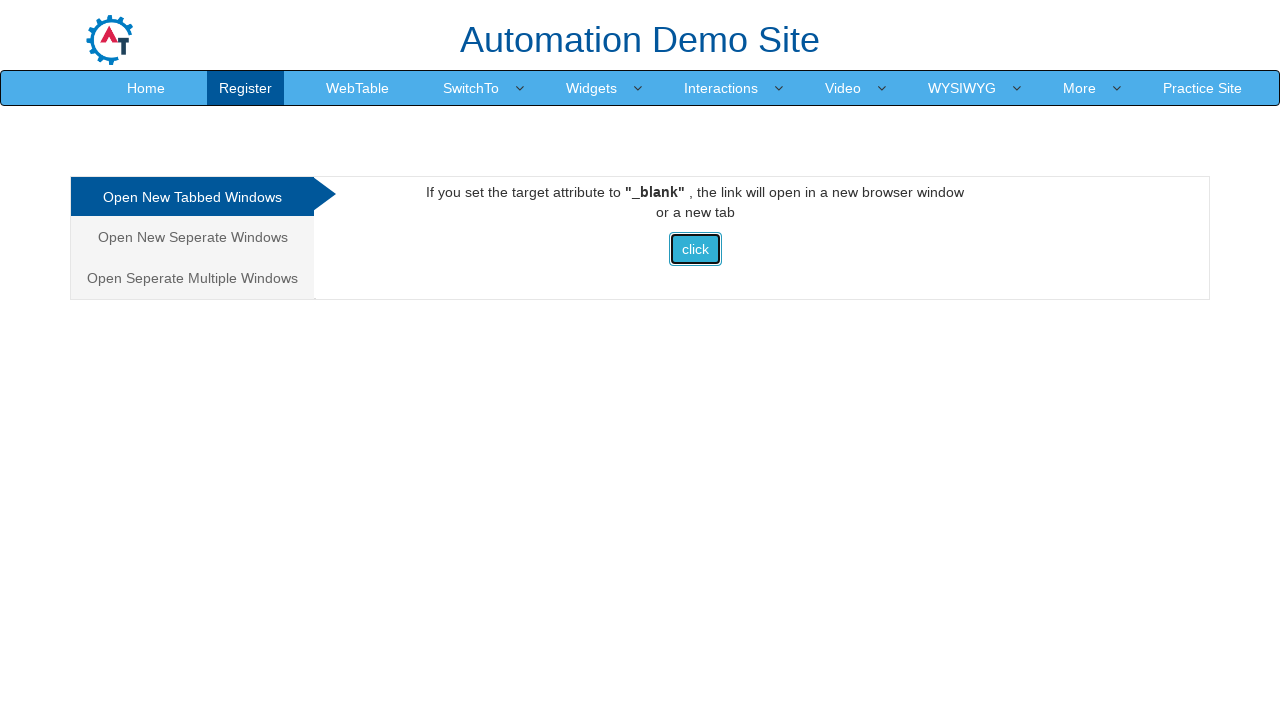